Tests checkbox functionality by clicking on two checkboxes on the page to toggle their state

Starting URL: https://the-internet.herokuapp.com/checkboxes

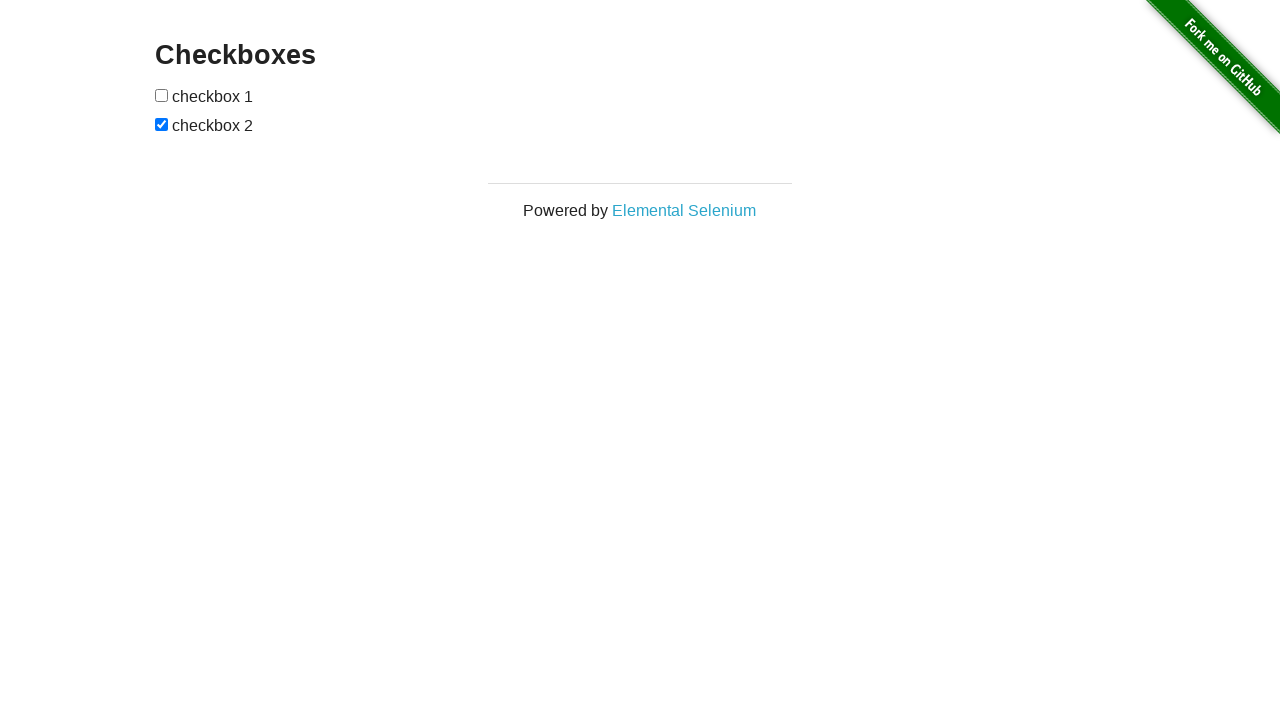

Clicked first checkbox to toggle its state at (162, 95) on input[type='checkbox']:nth-of-type(1)
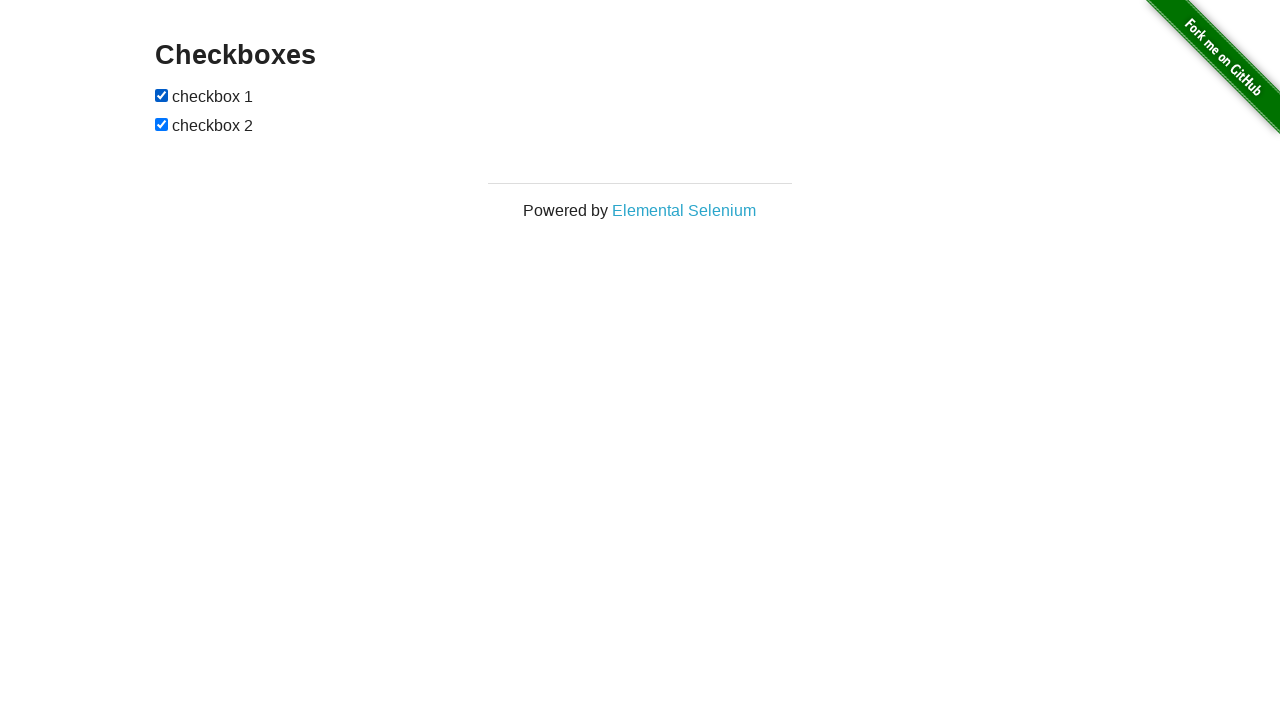

Clicked second checkbox to toggle its state at (162, 124) on input[type='checkbox']:nth-of-type(2)
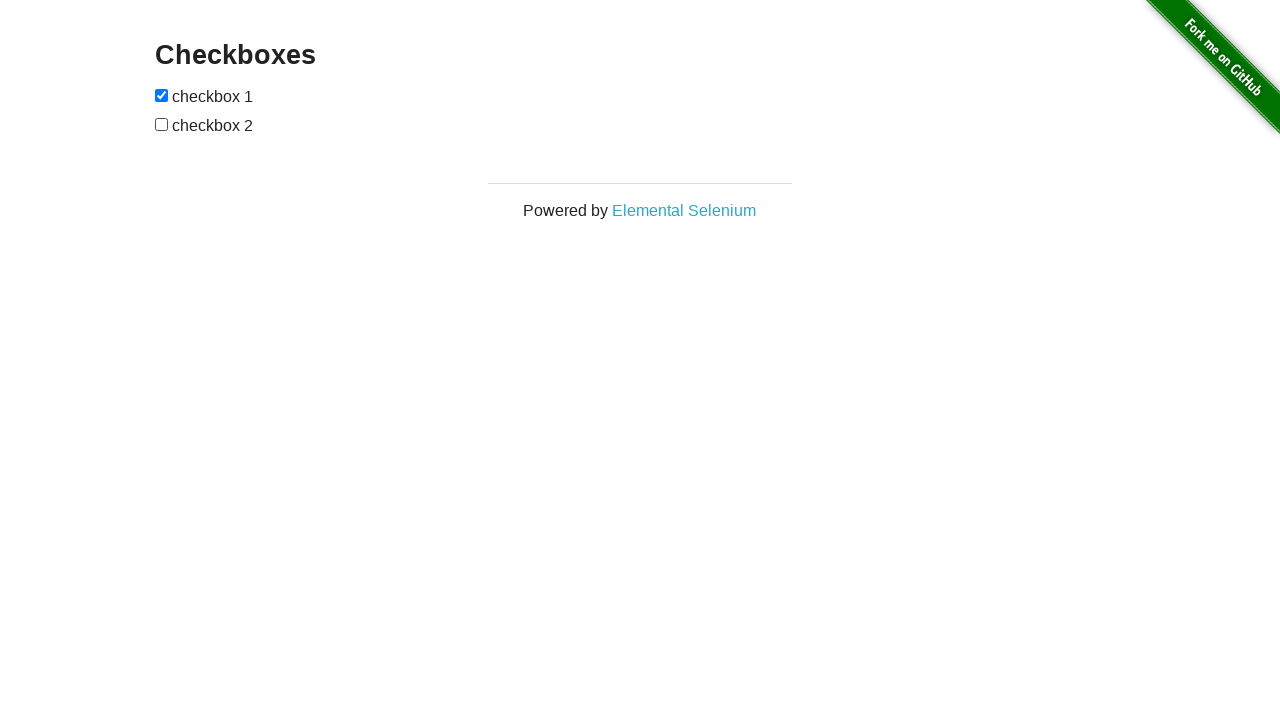

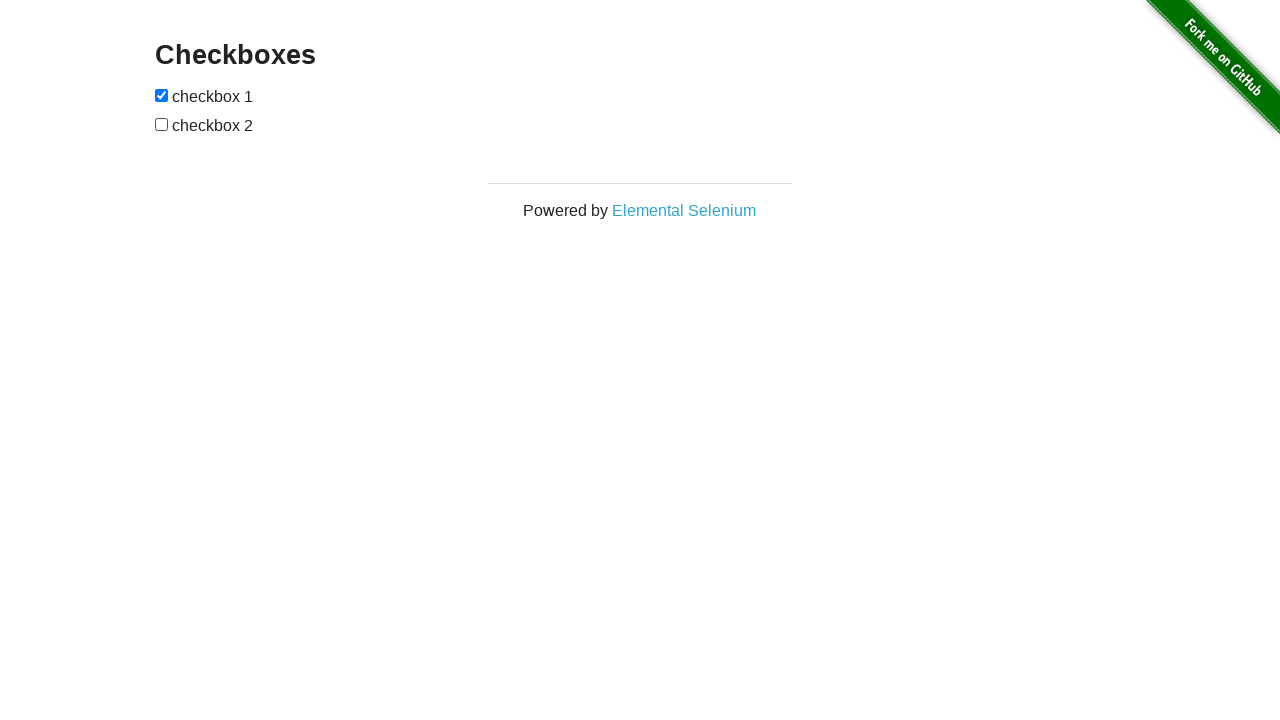